Tests a form with dynamic attributes by filling in full name, email, date, and details fields using XPath selectors that handle dynamic IDs, then submitting the form and verifying the success message appears.

Starting URL: https://training-support.net/webelements/dynamic-attributes

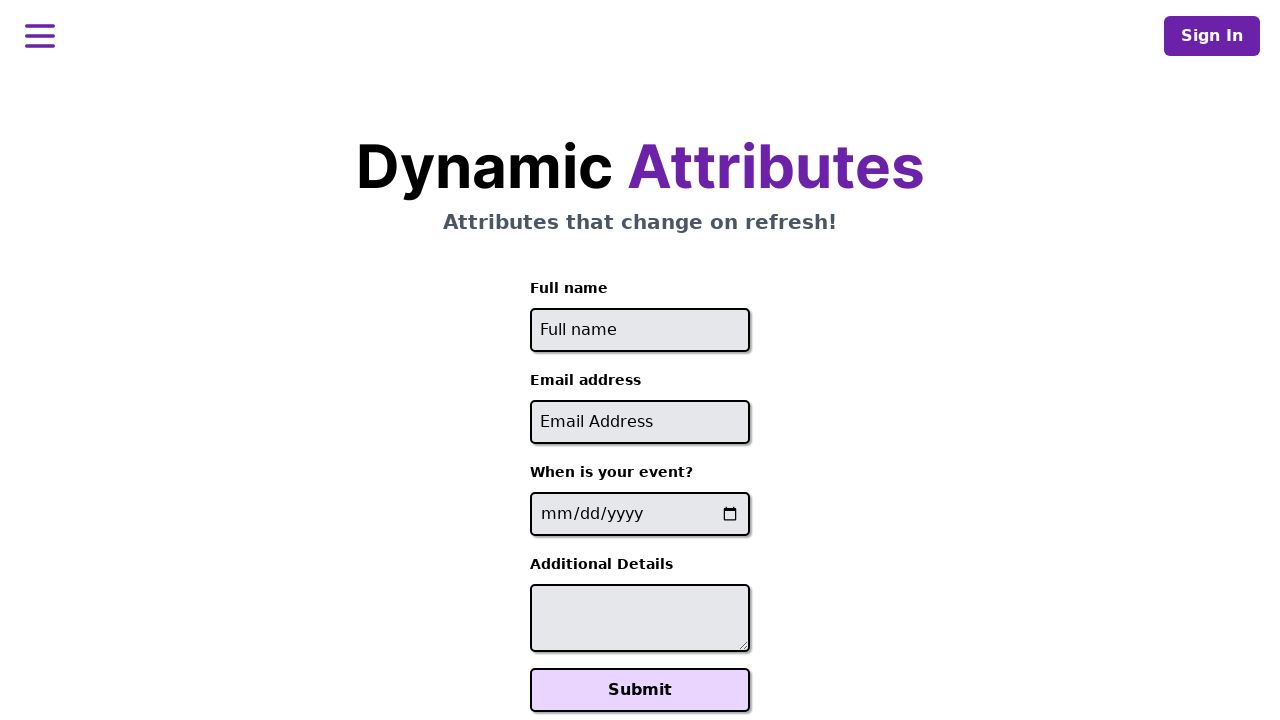

Filled full name field with 'Marcus Chen' using dynamic XPath selector on //input[starts-with(@id, 'full-name')]
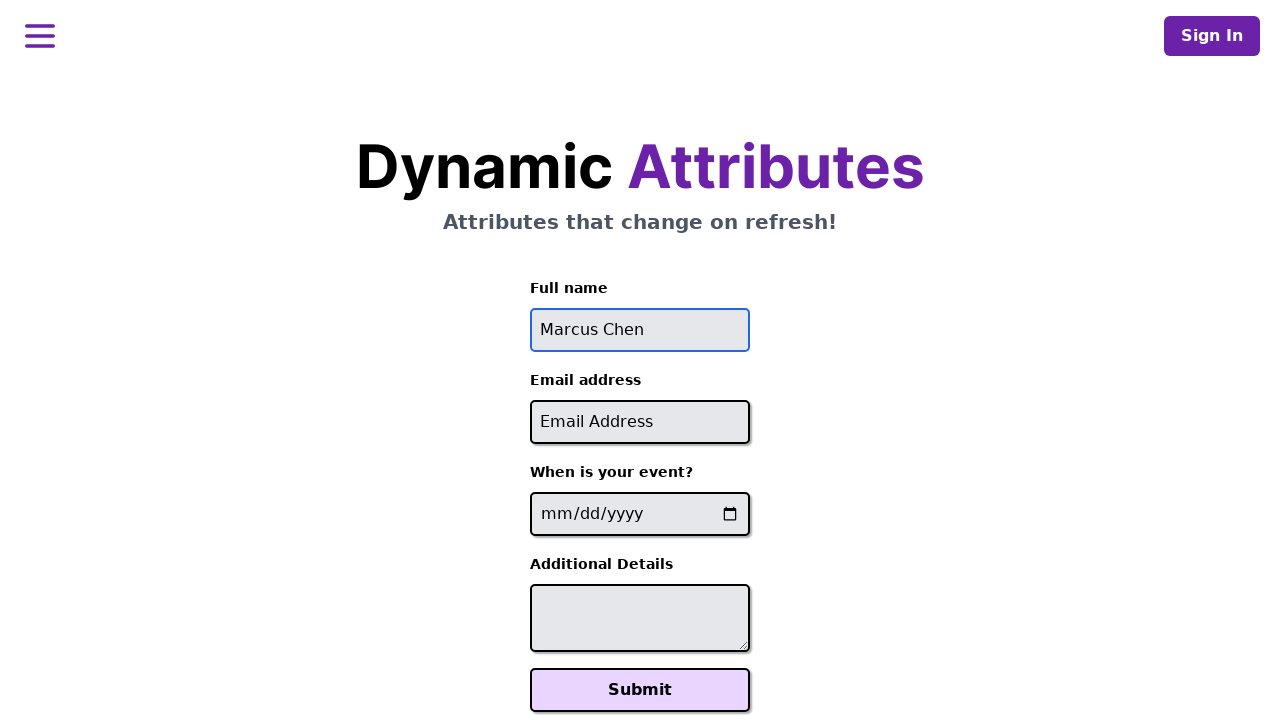

Filled email field with 'marcus.chen@example.com' using dynamic XPath selector on //input[contains(@id, '-email')]
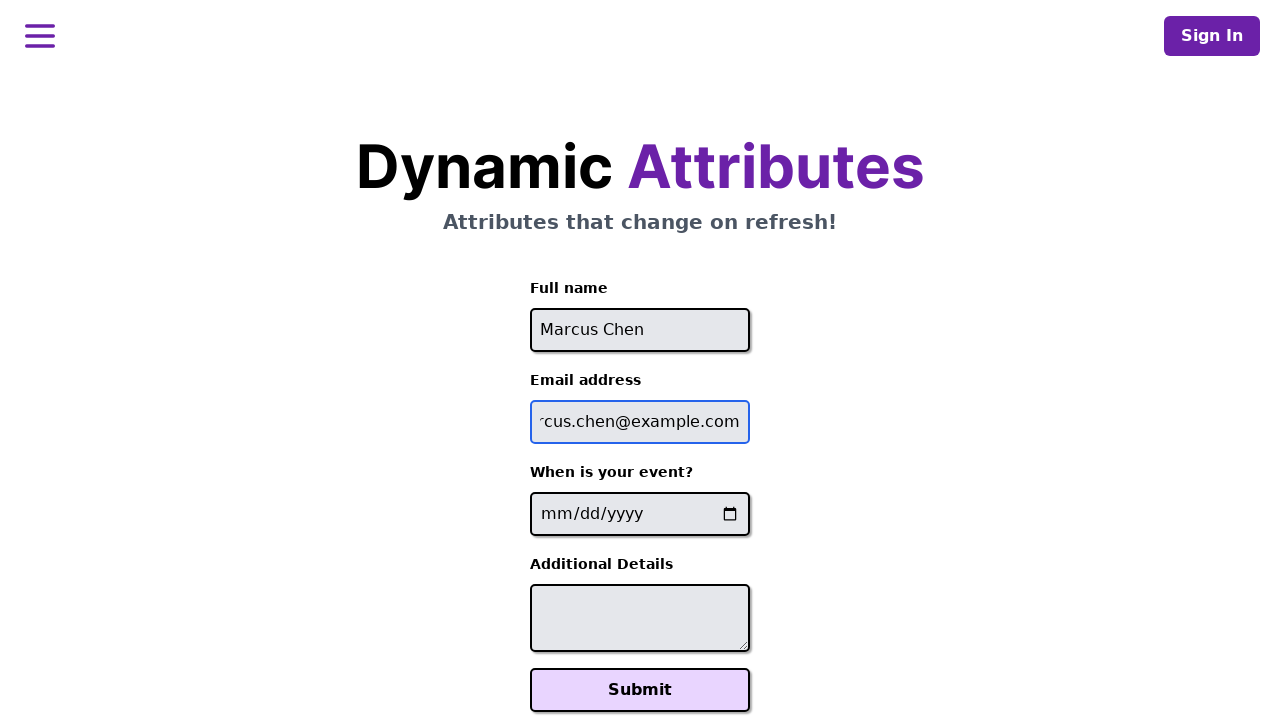

Filled date field with '2025-03-15' using dynamic XPath selector on //input[contains(@name, '-event-date-')]
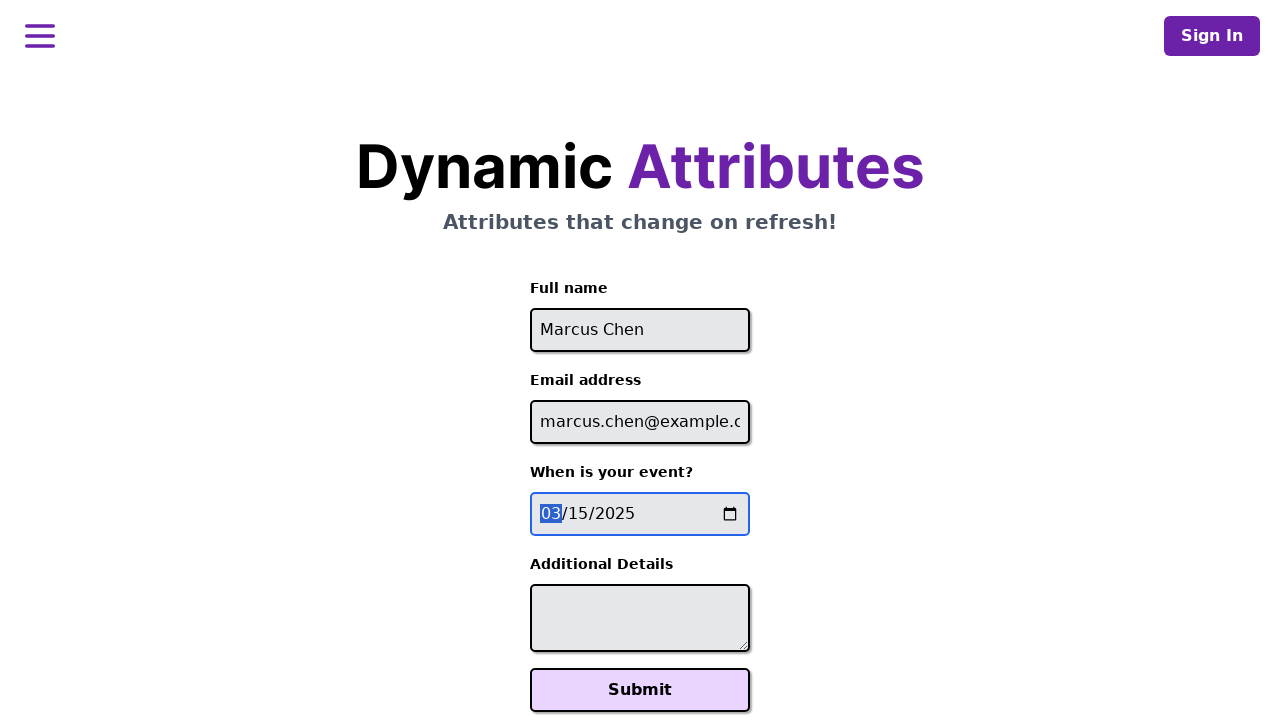

Filled additional details textarea with 'QA Engineer with automation expertise' using dynamic XPath selector on //textarea[contains(@id, '-additional-details-')]
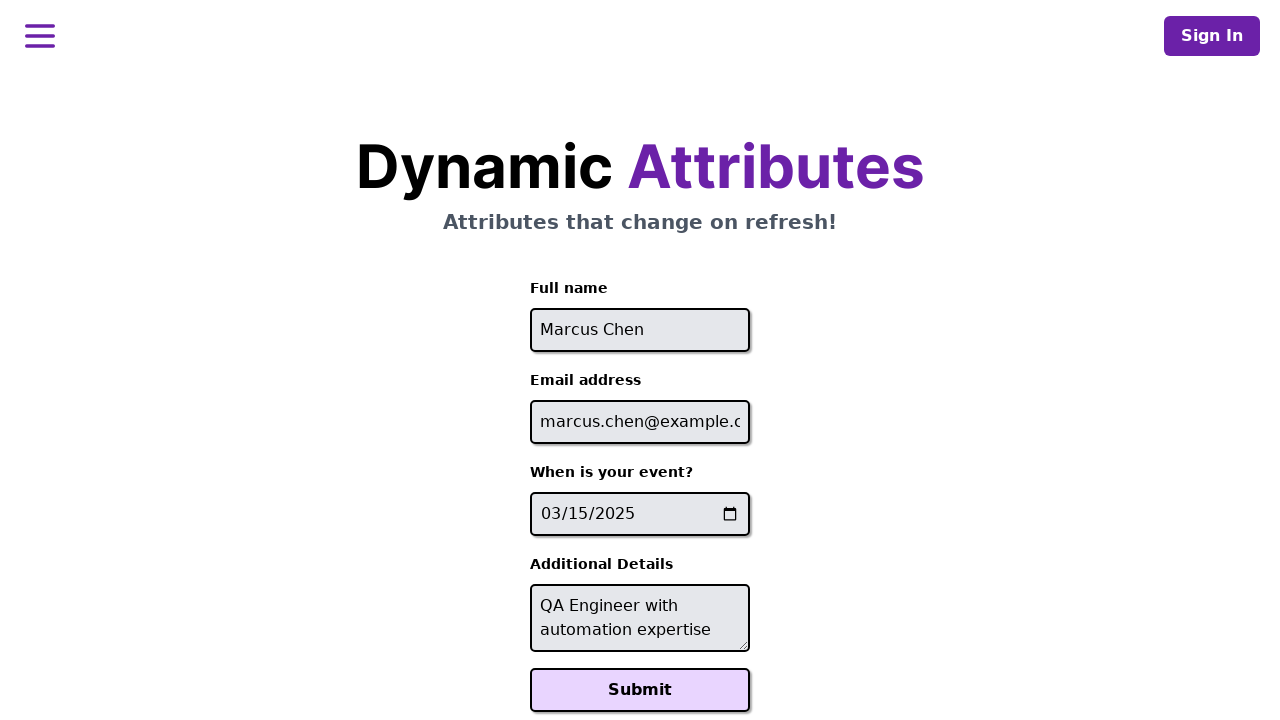

Clicked the Submit button at (640, 690) on xpath=//button[text()='Submit']
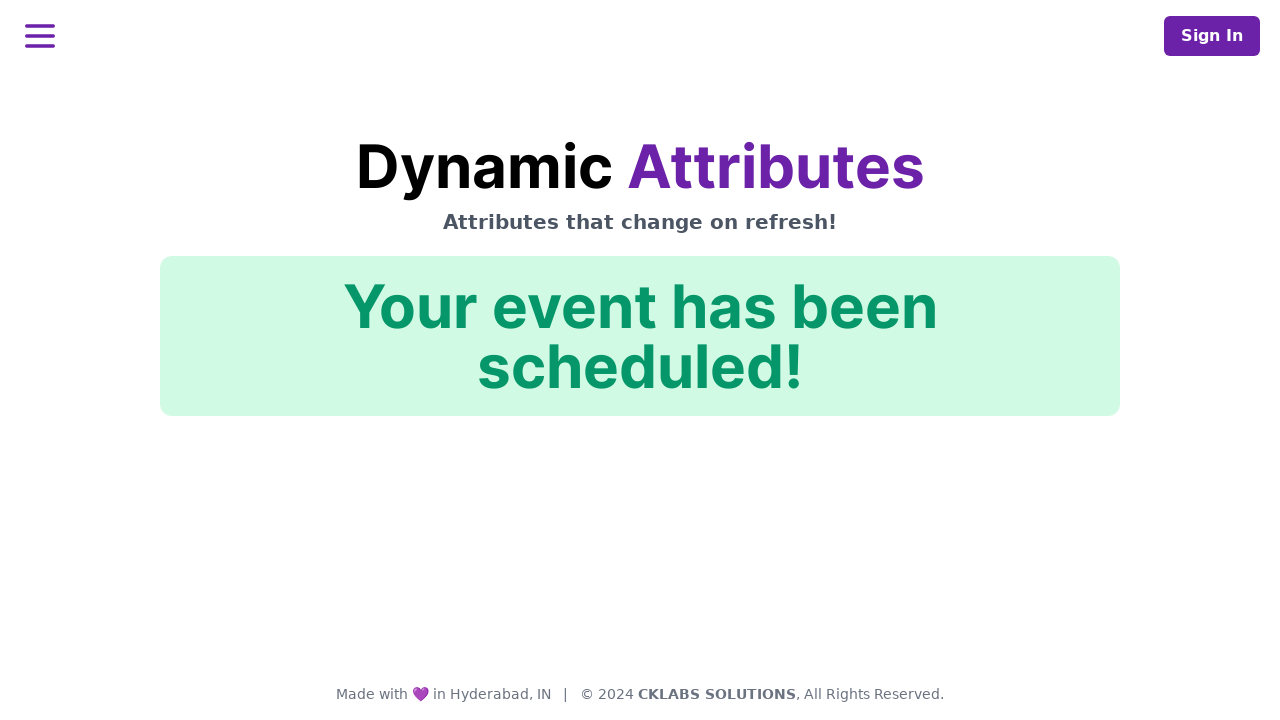

Success confirmation message appeared
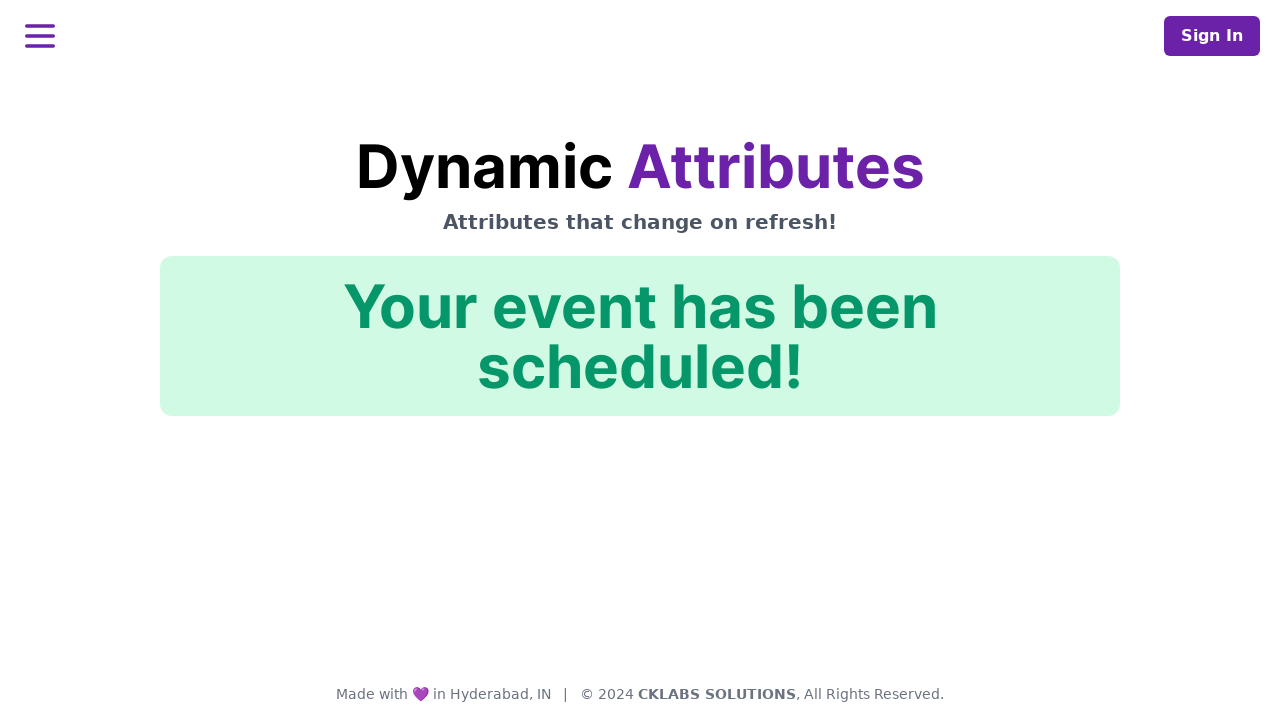

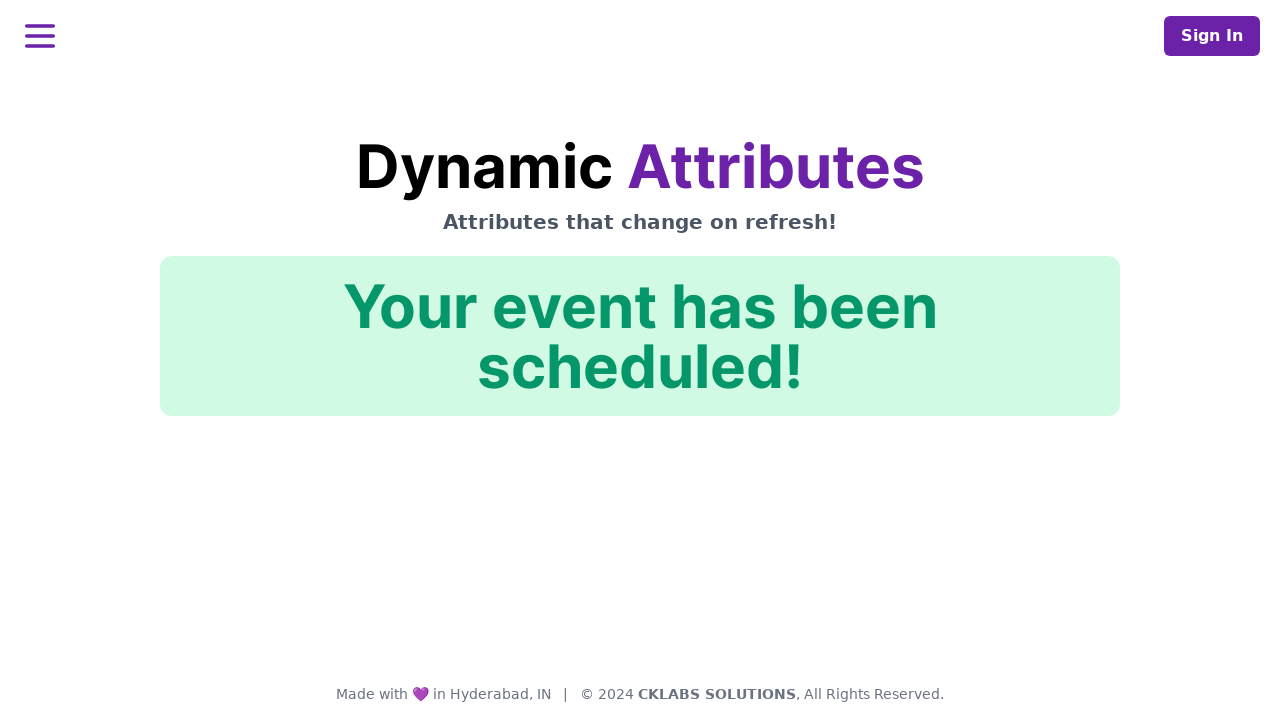